Tests context menu functionality by navigating to the context menu page and right-clicking on a designated area to trigger a JavaScript alert

Starting URL: http://the-internet.herokuapp.com

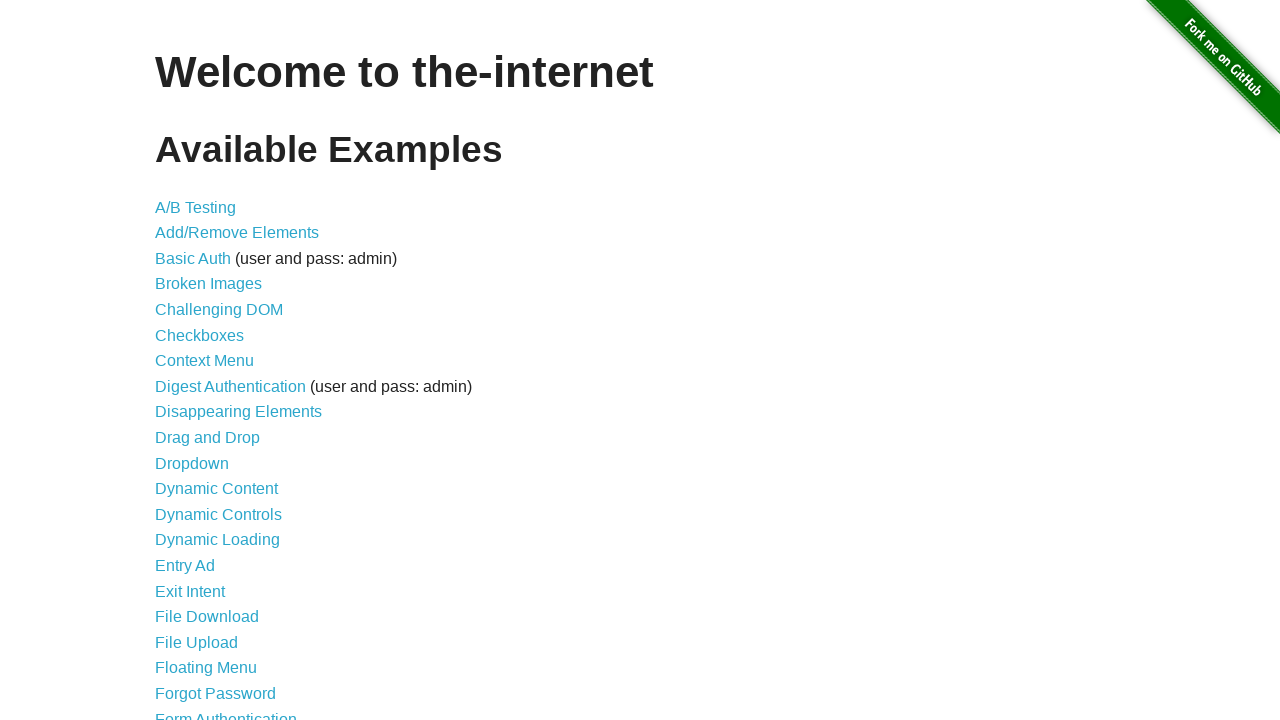

Clicked on Context Menu link from the list at (204, 361) on xpath=//a[contains(text(), 'Context Menu')]
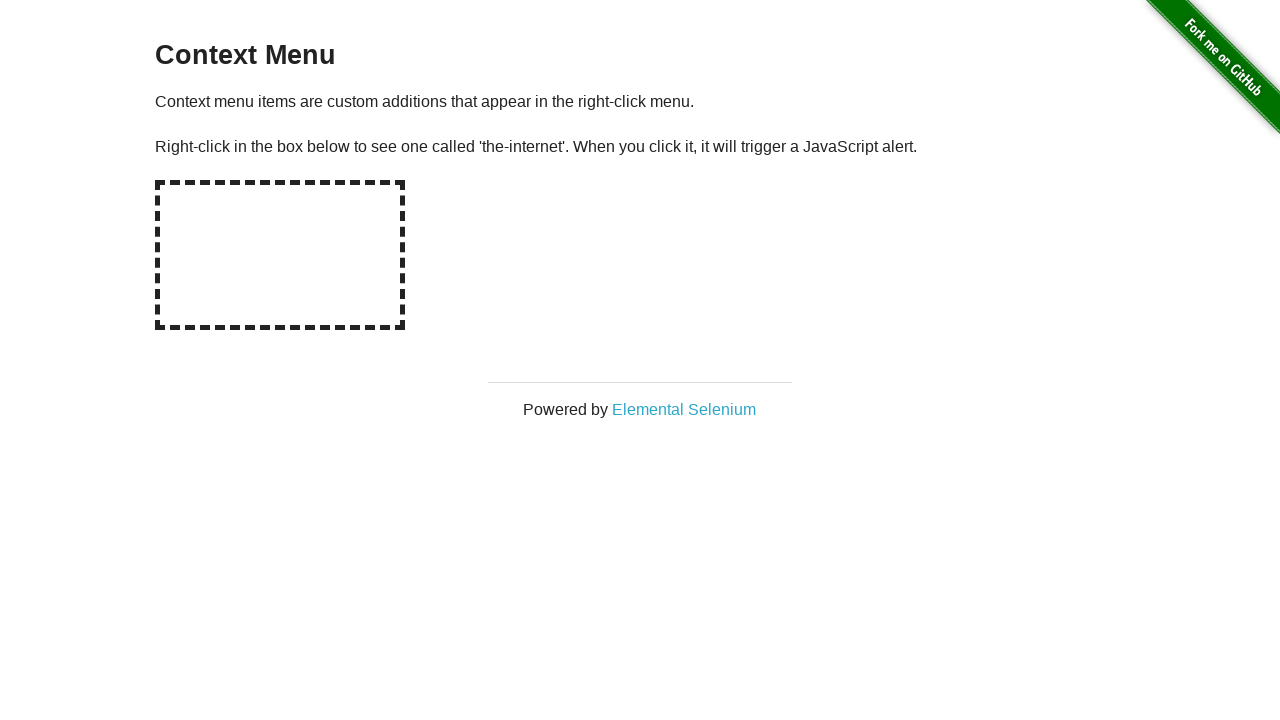

Context menu page loaded with hot-spot element visible
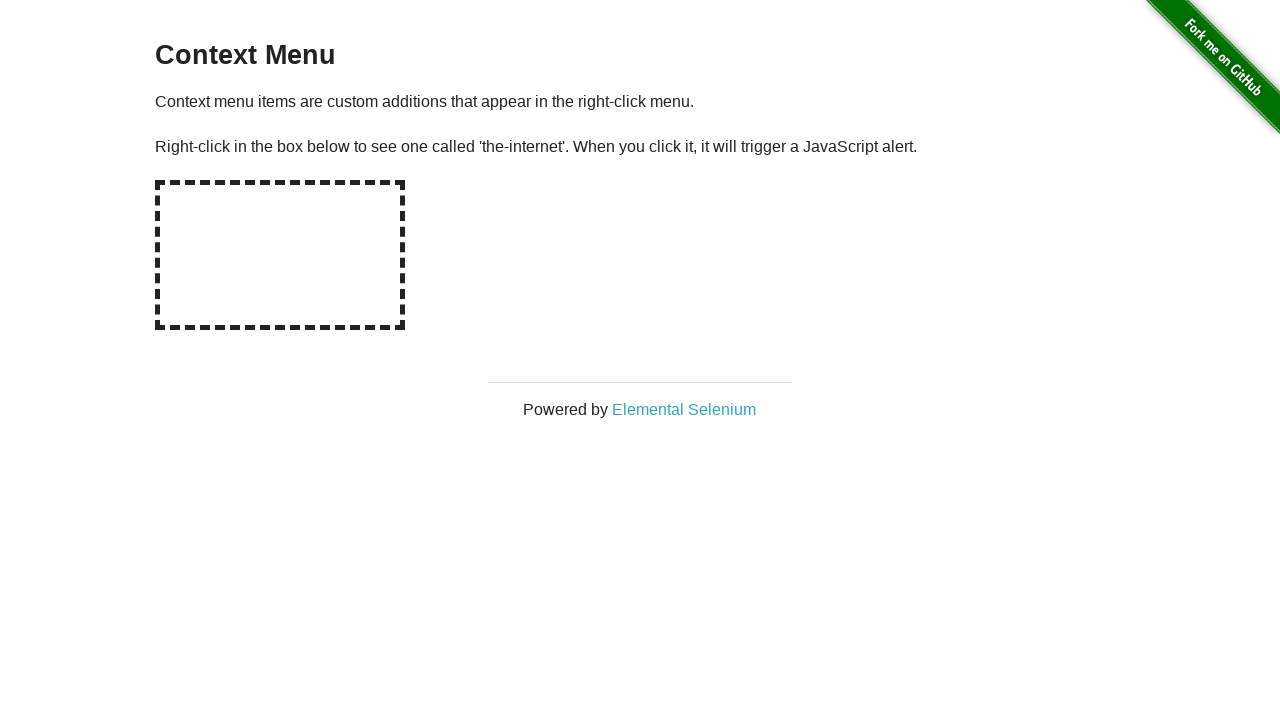

Right-clicked on the hot-spot box to trigger context menu at (280, 255) on #hot-spot
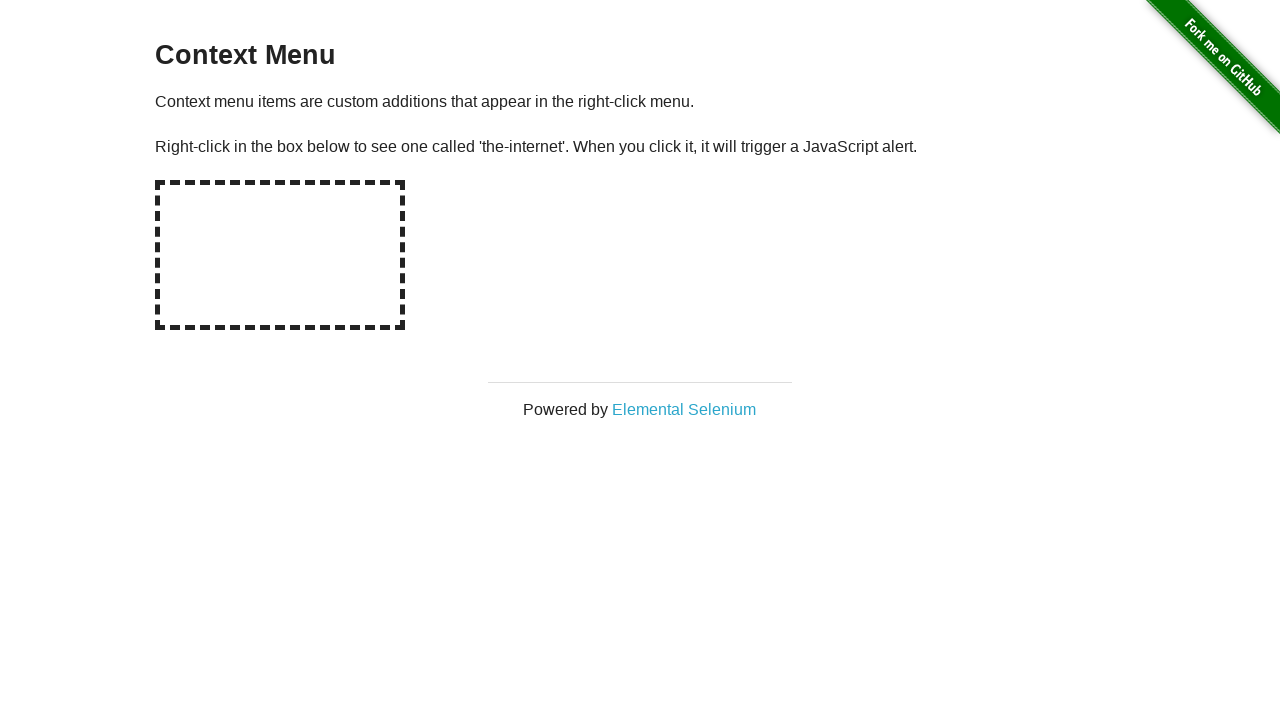

Set up dialog handler to accept JavaScript alert
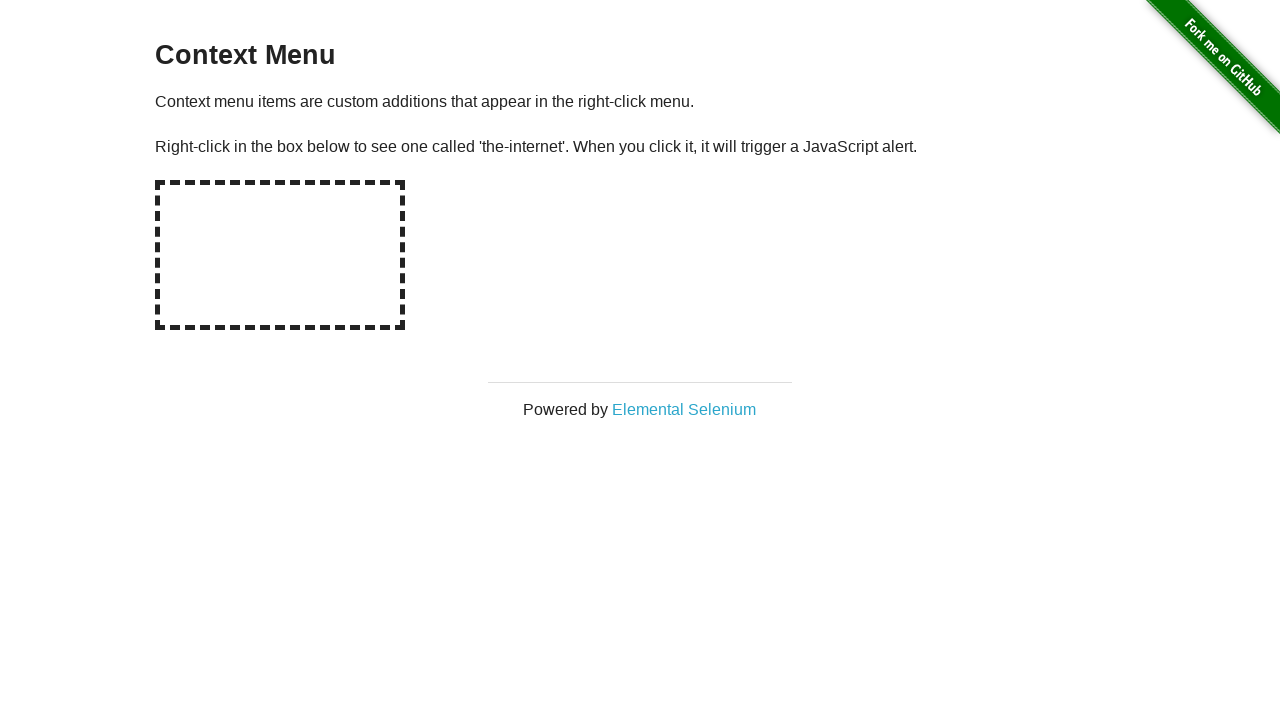

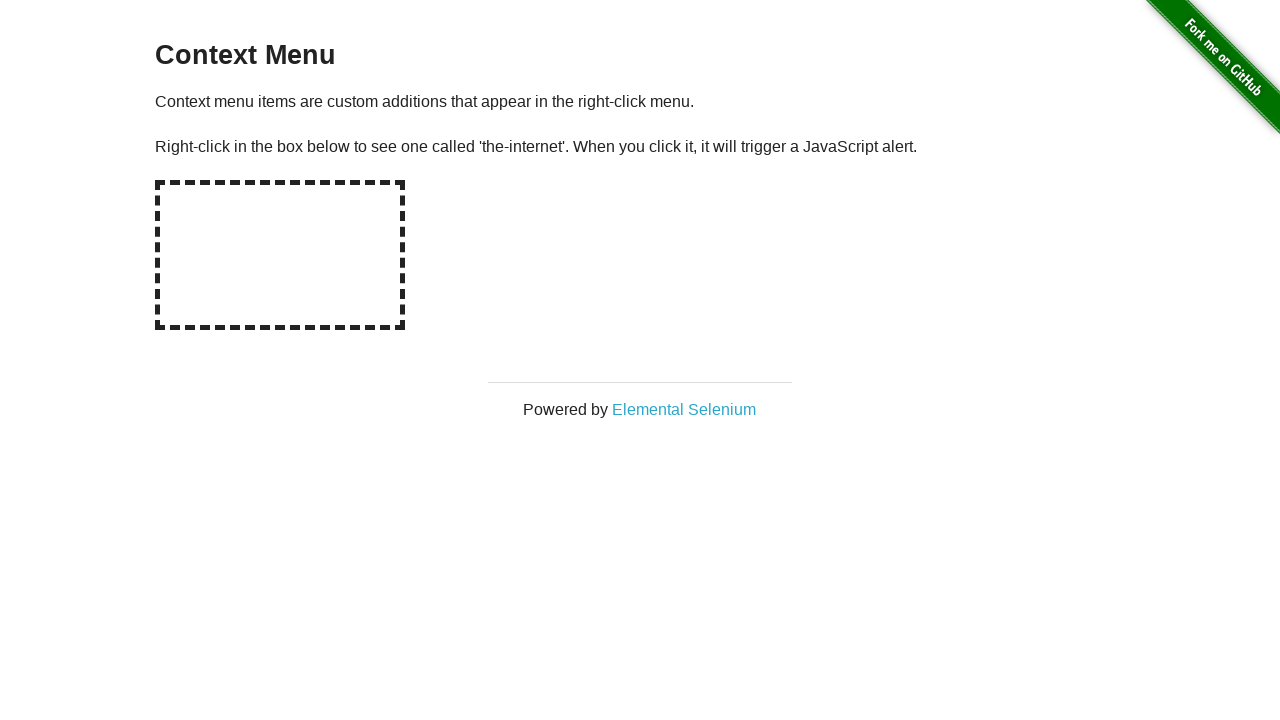